Tests that the cart total price matches the product price, then verifies the total disappears after deleting the product (duplicate of ECLAT_495).

Starting URL: https://www.demoblaze.com/index.html

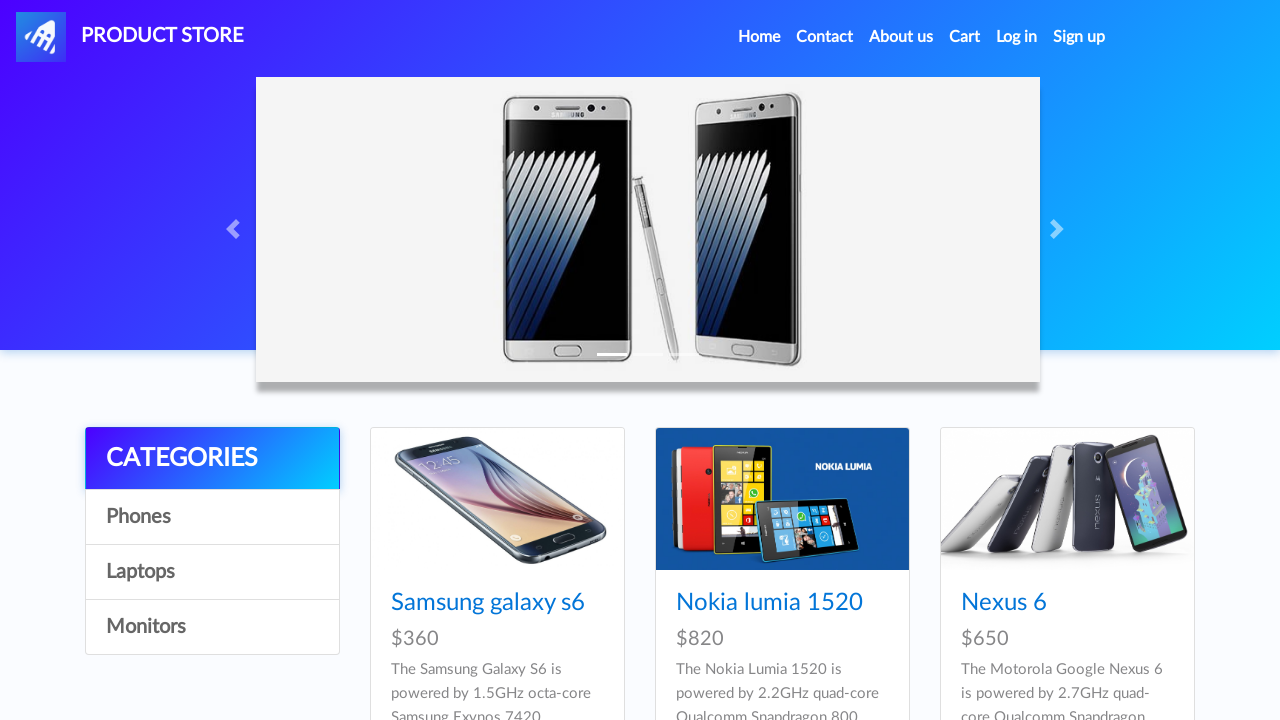

Clicked on the first product at (488, 603) on .card-title a
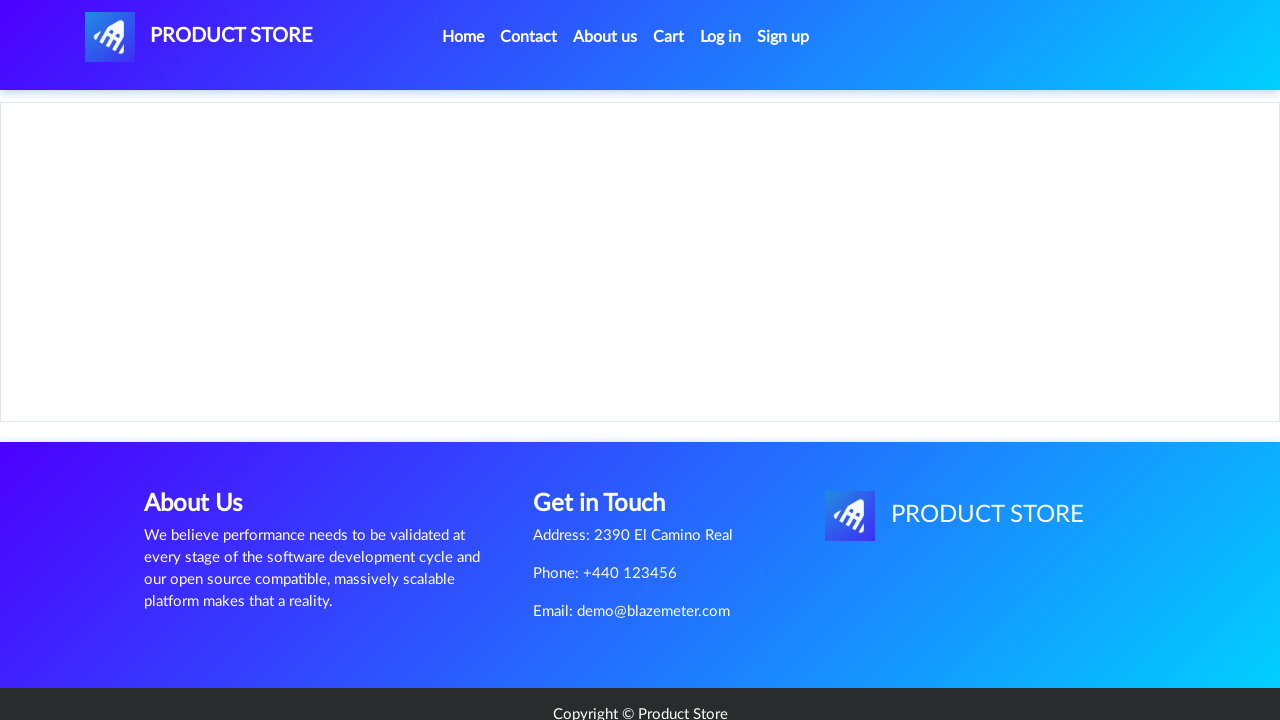

Product details page loaded
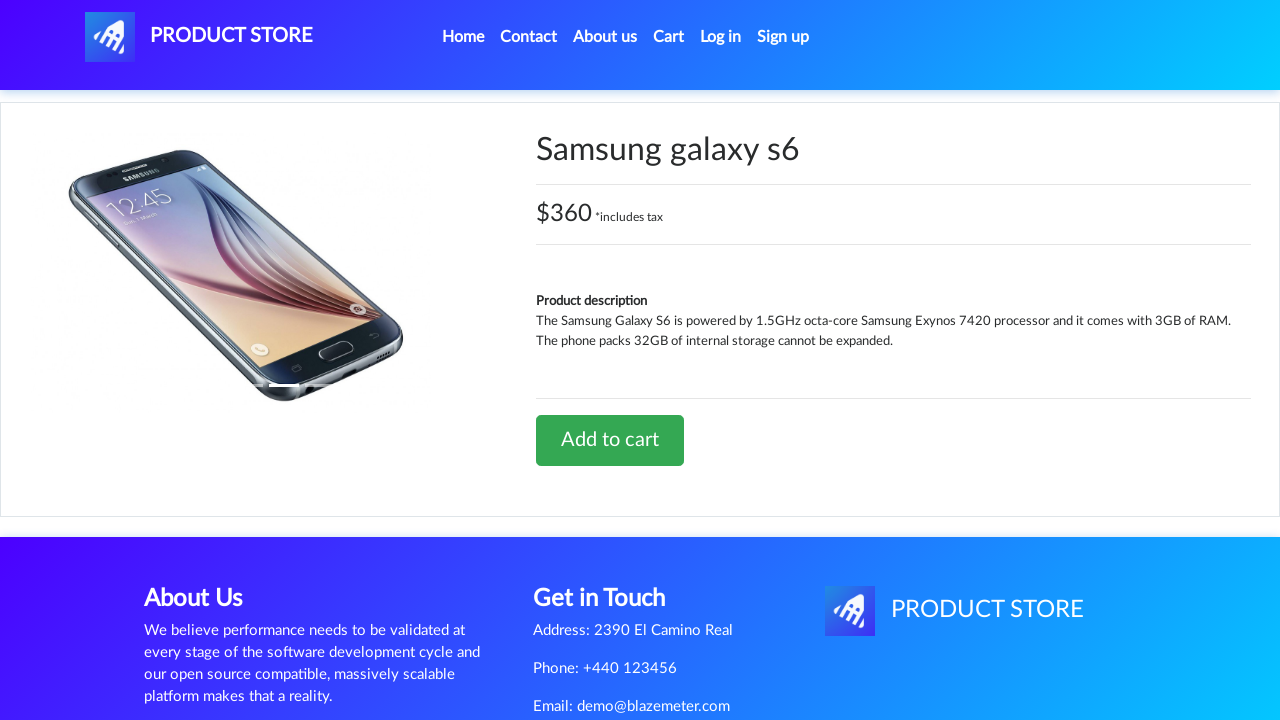

Retrieved product name: Samsung galaxy s6
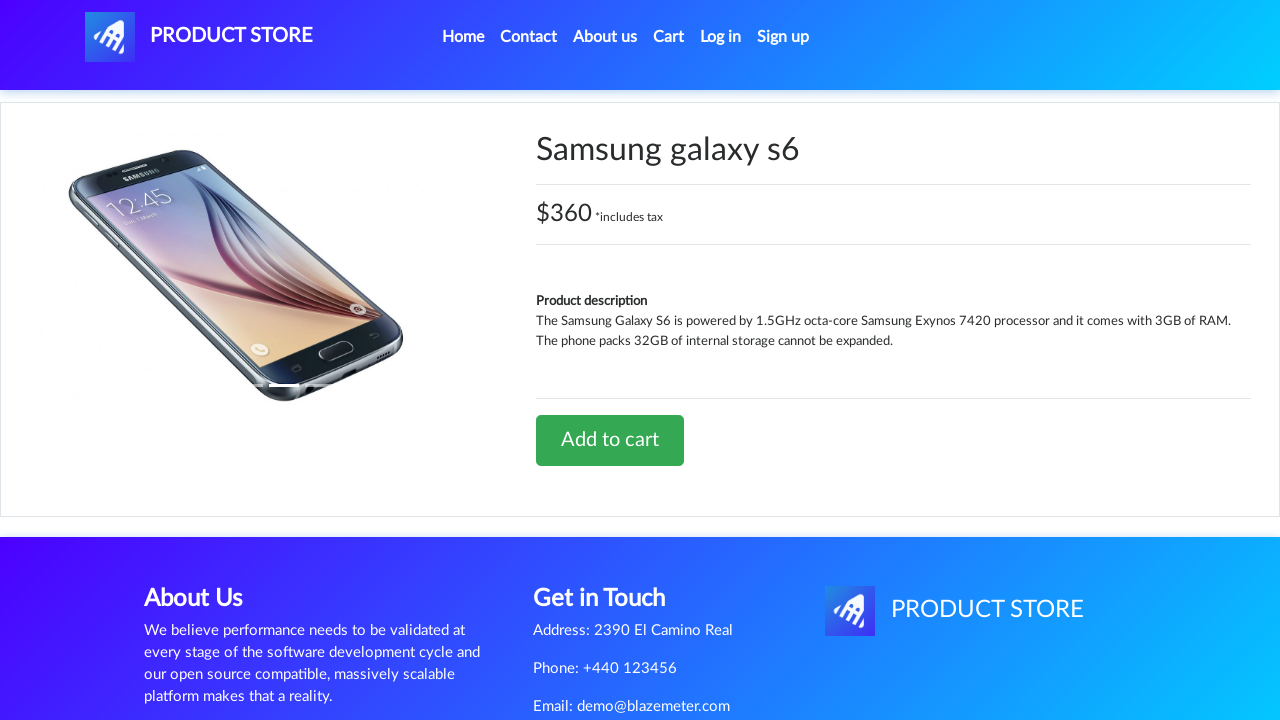

Clicked Add to cart button at (610, 440) on a.btn.btn-success.btn-lg
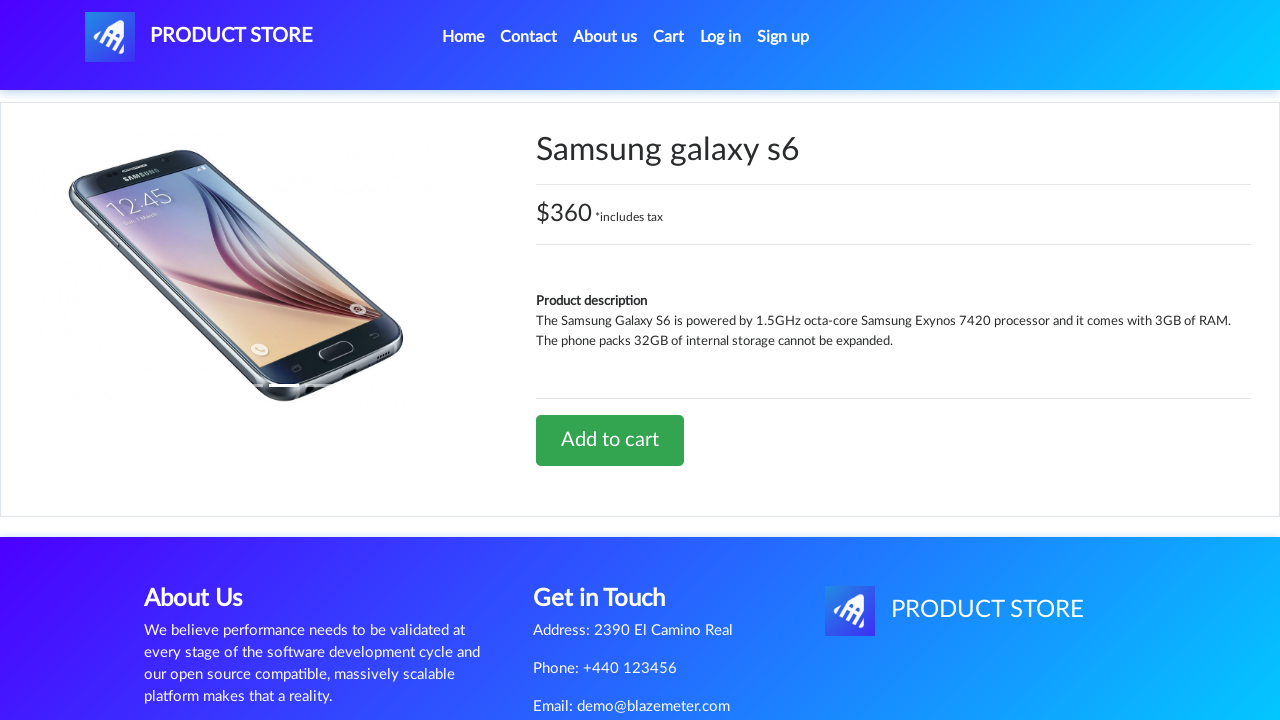

Waited for product to be added to cart
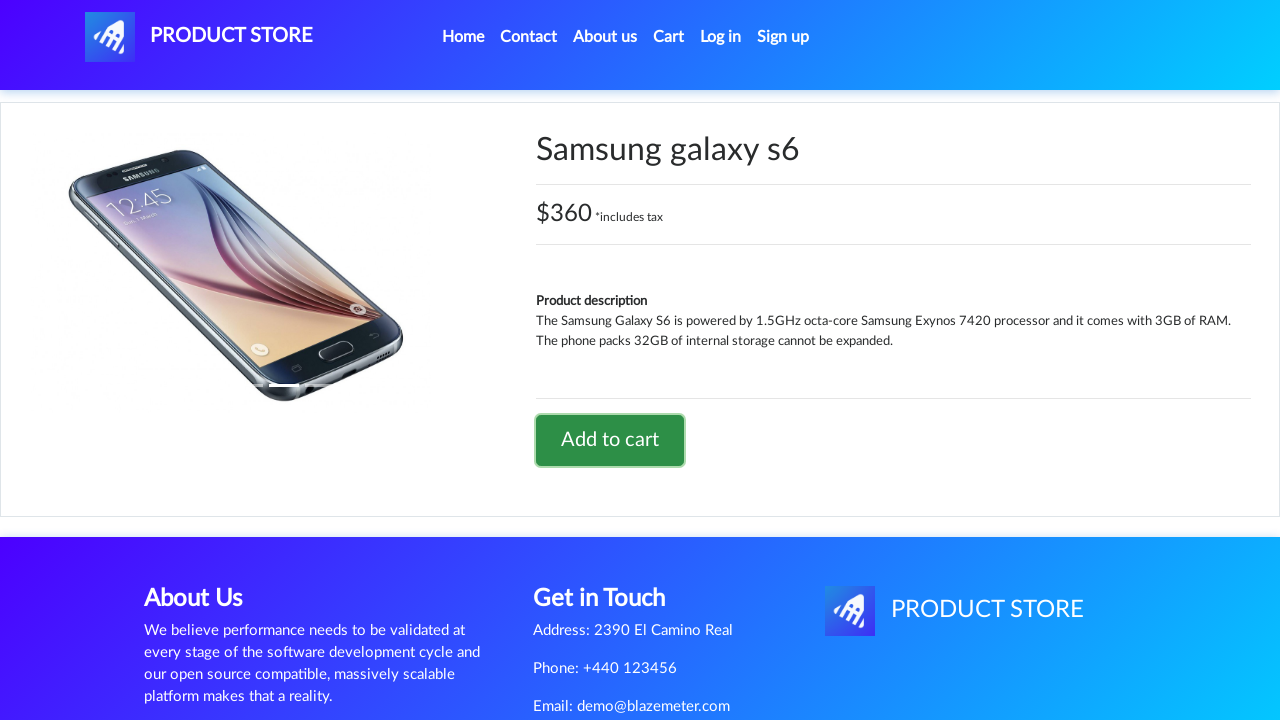

Clicked on cart link to navigate to cart at (669, 37) on #cartur
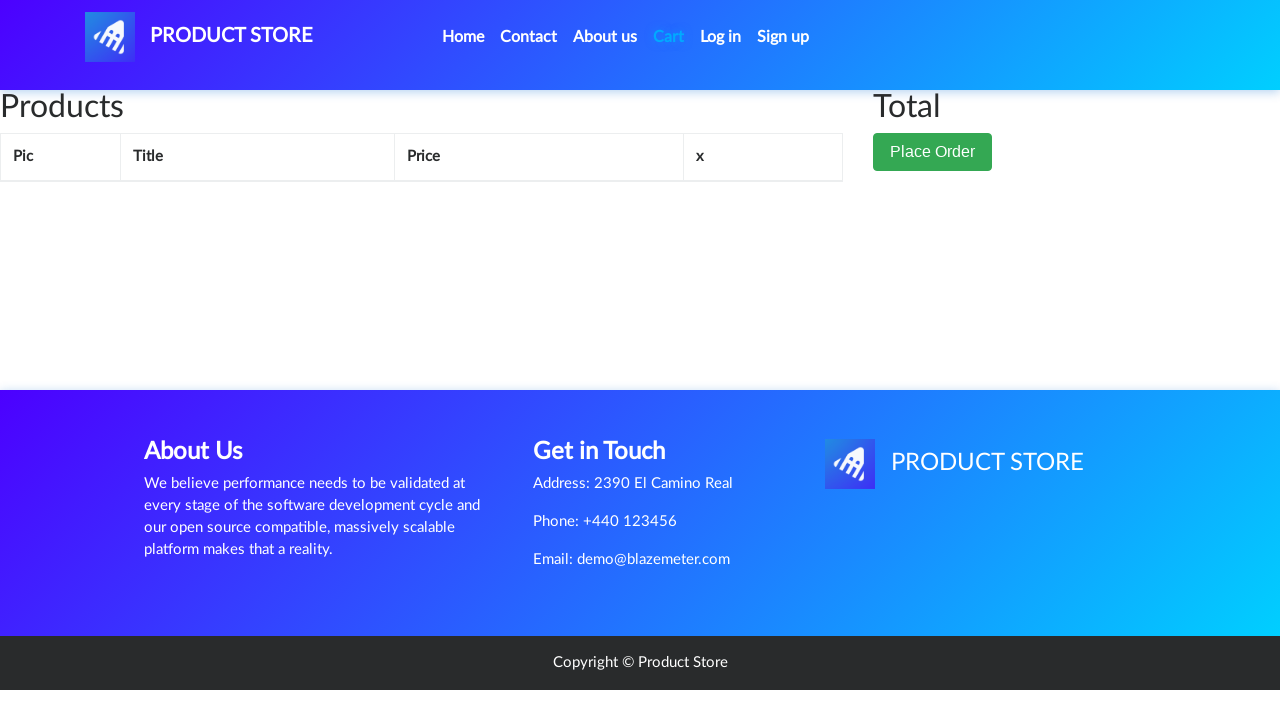

Cart items table loaded
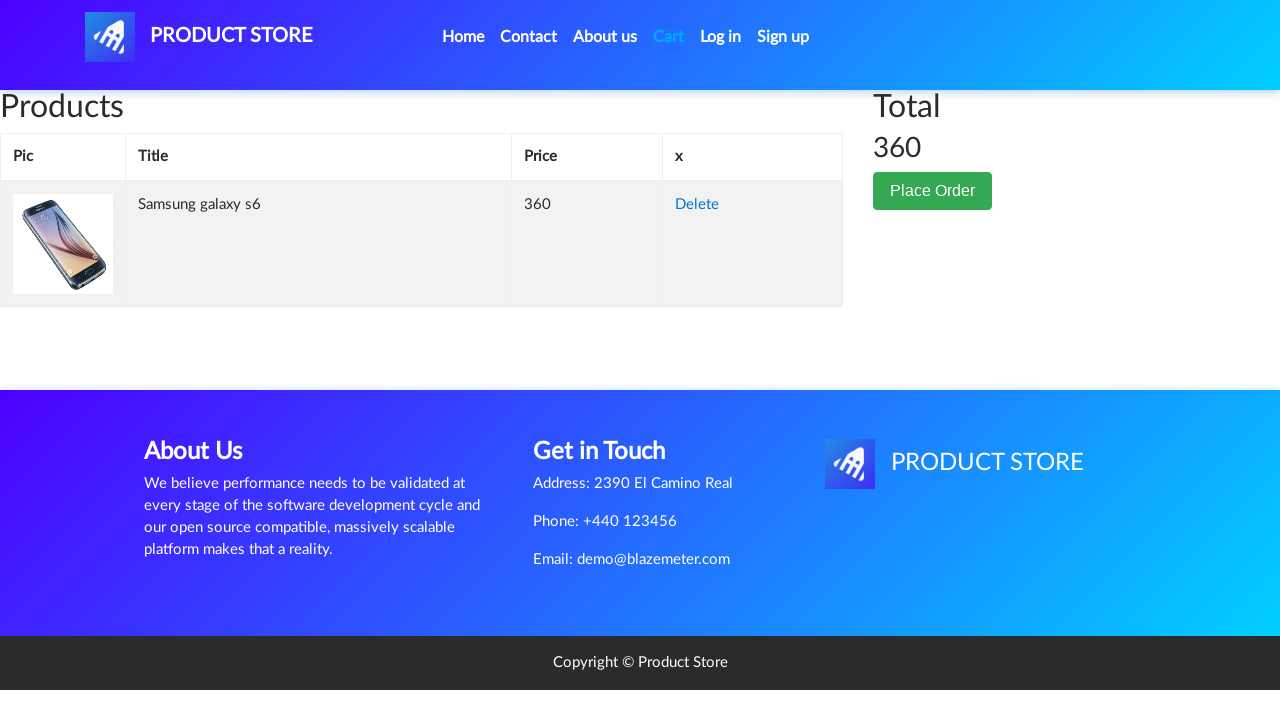

Cart total price element loaded
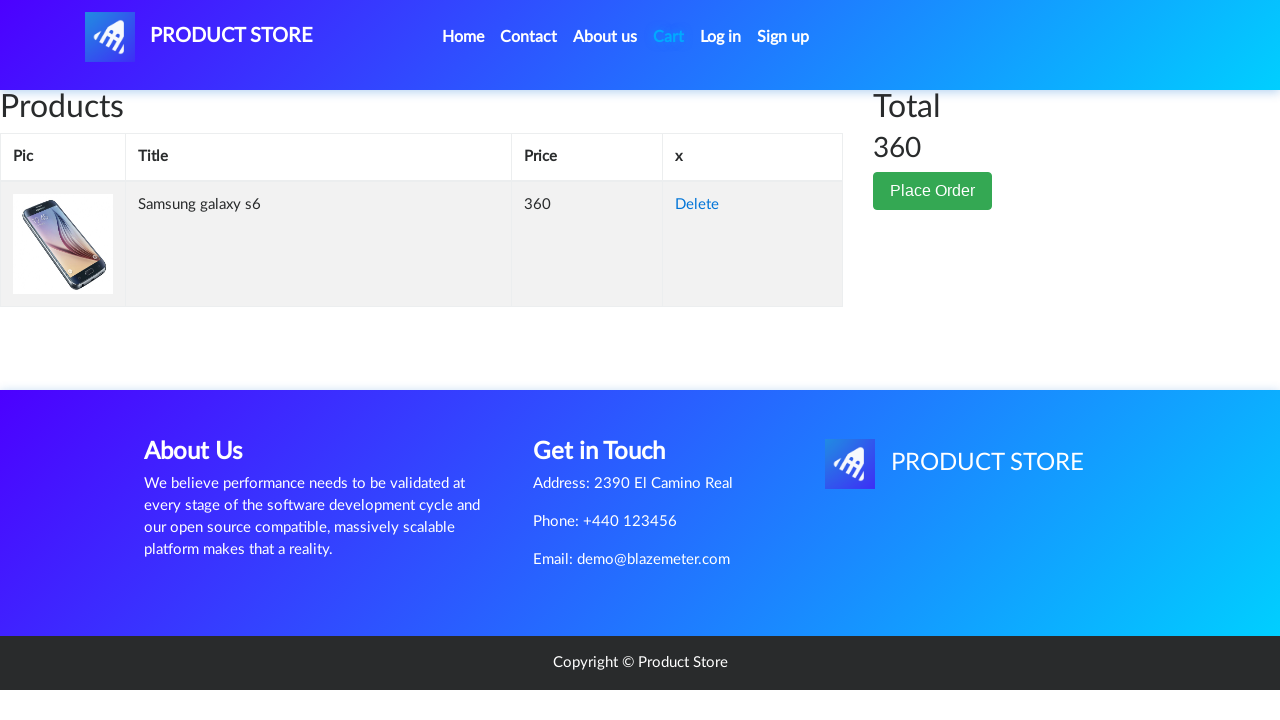

Retrieved cart total price: 360
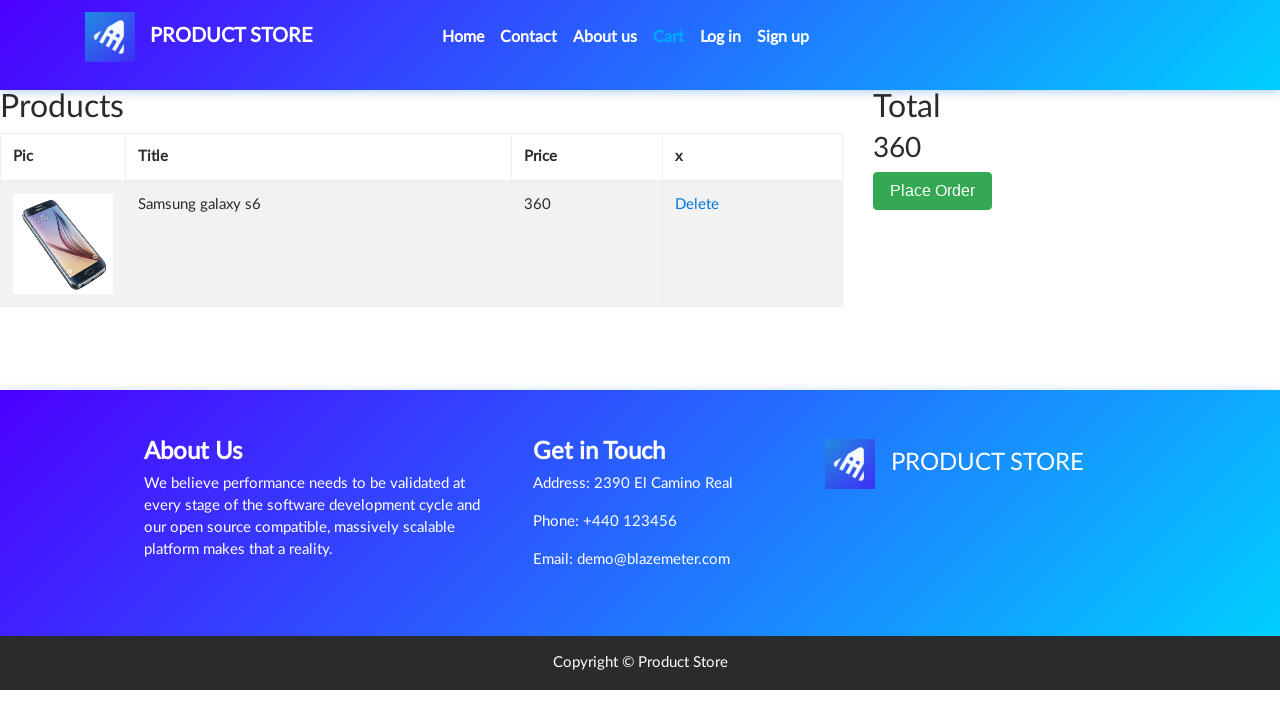

Retrieved first item price: 360
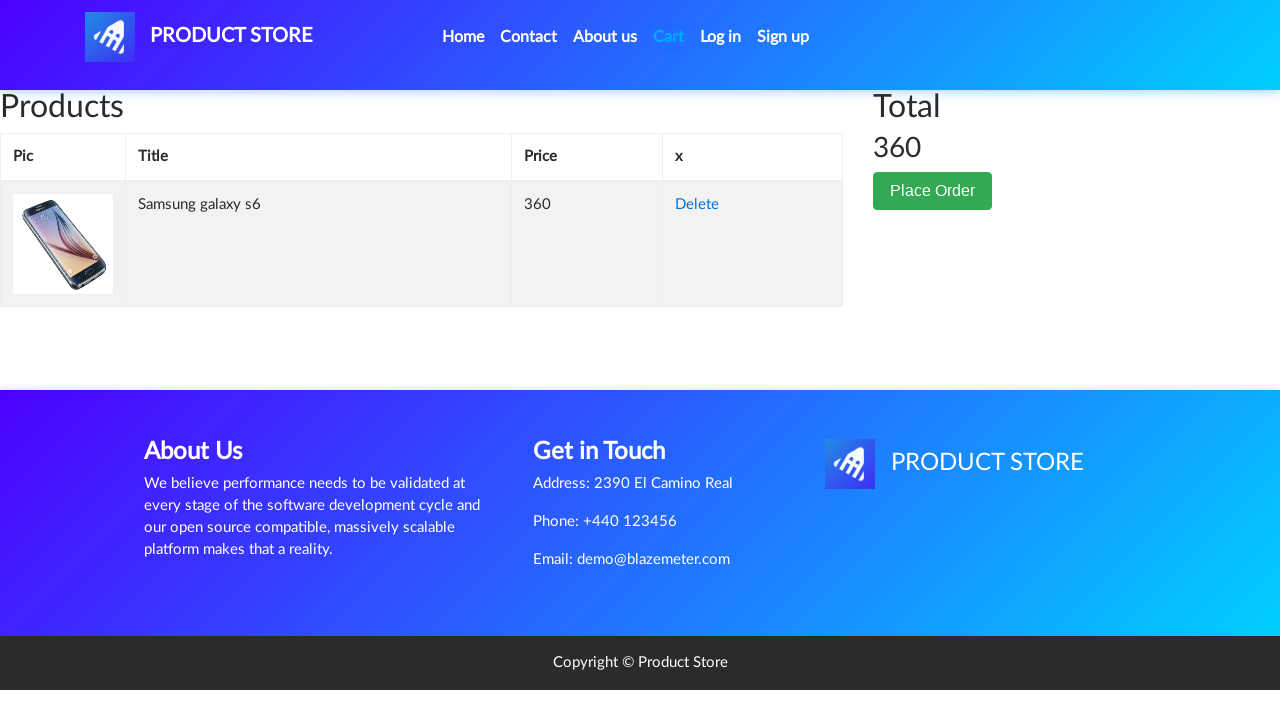

Verified cart total matches product price
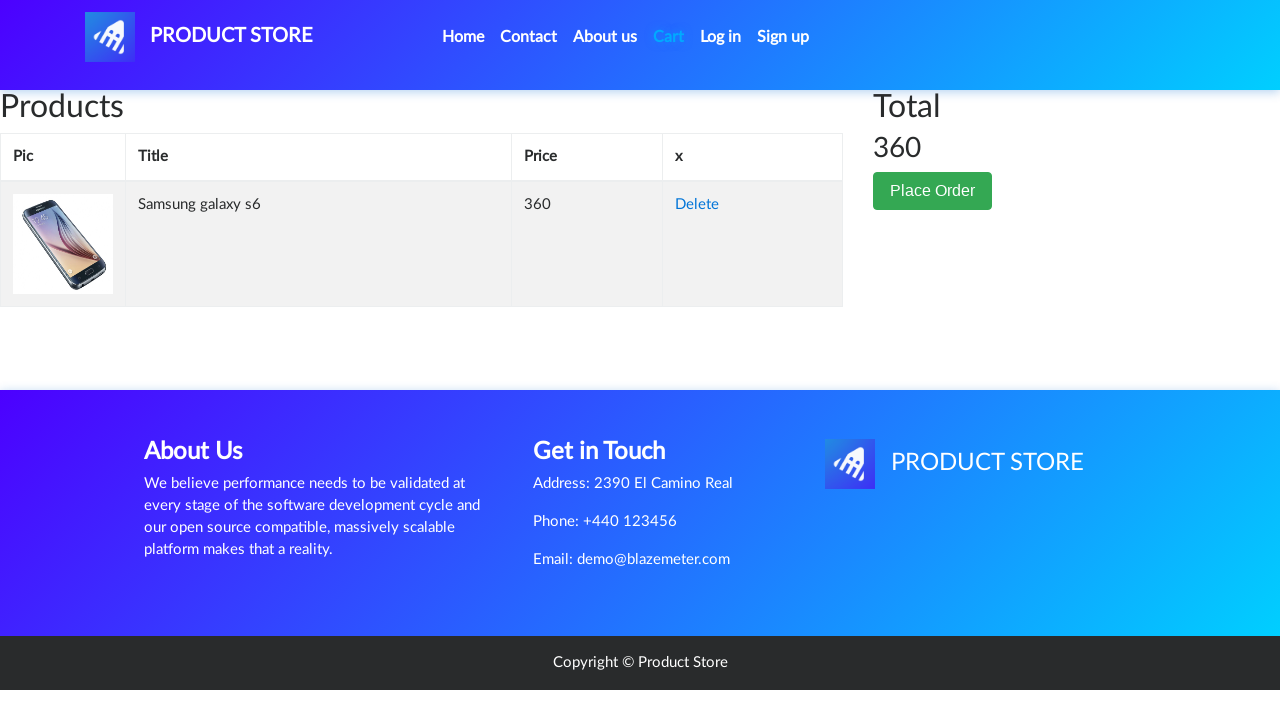

Clicked delete button to remove product from cart at (697, 205) on #tbodyid tr td:nth-child(4) a
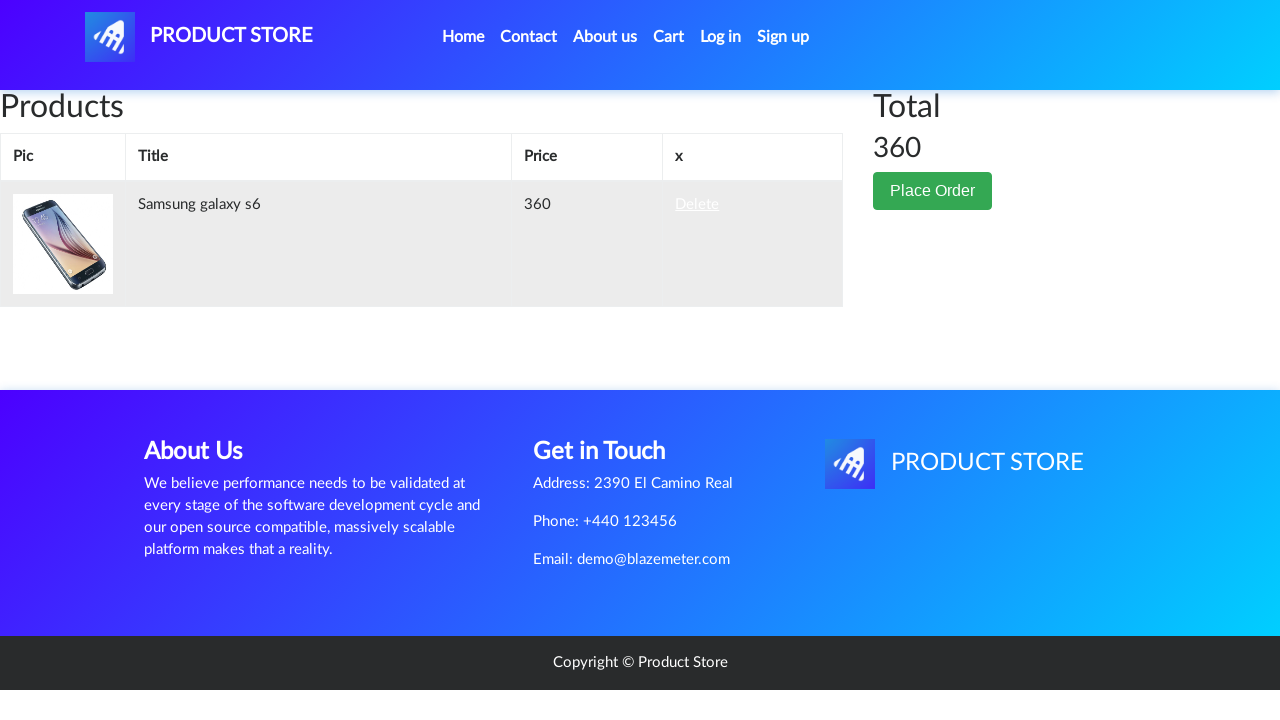

Waited for cart to update after product deletion
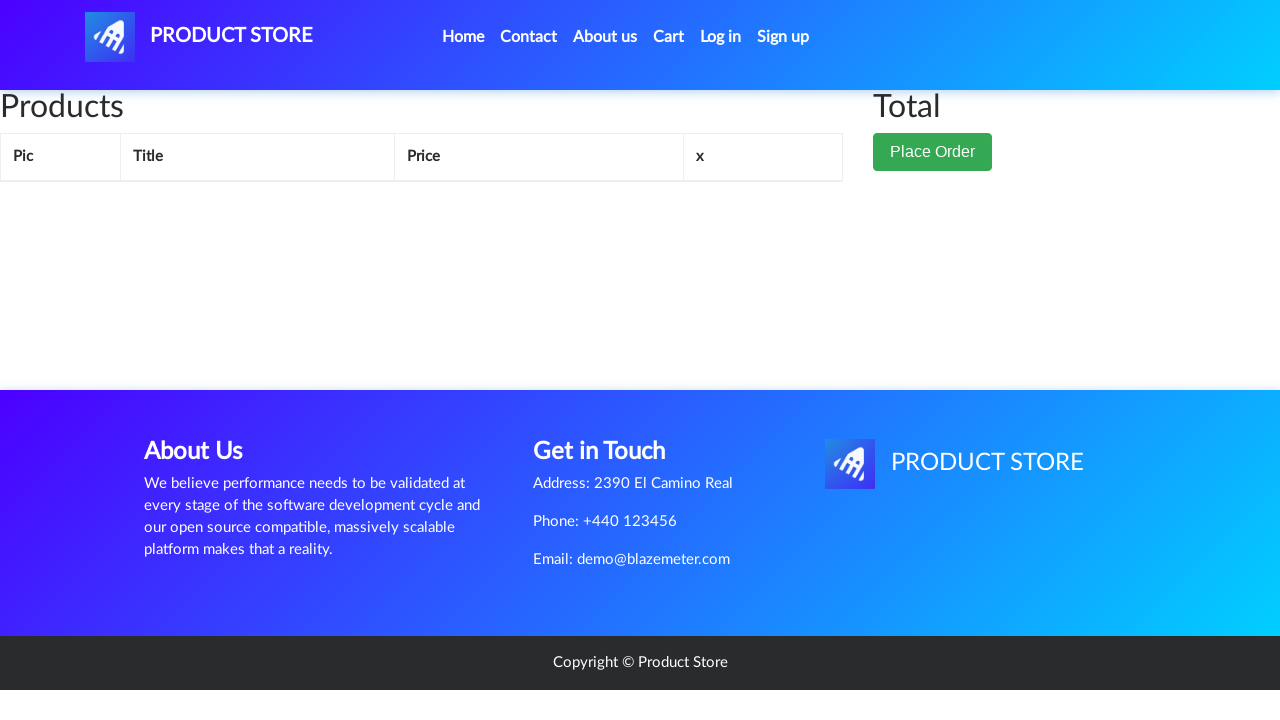

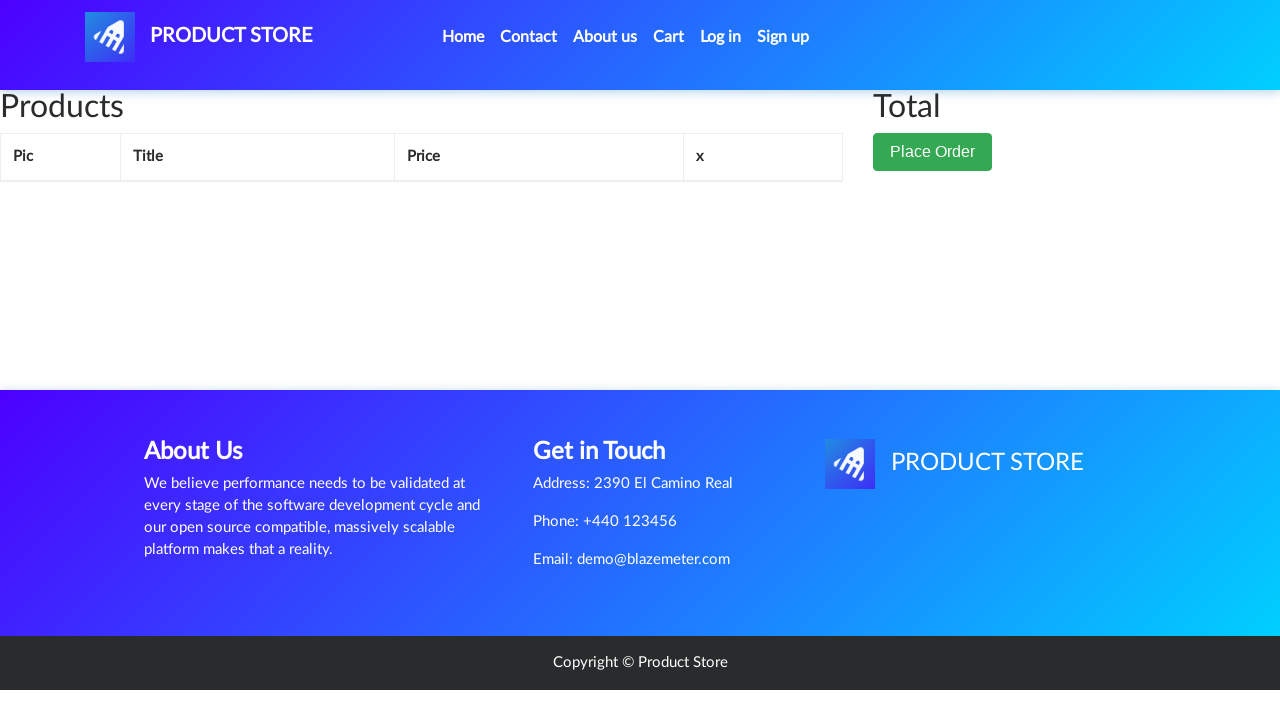